Tests search functionality on te.com by entering a search query in the search input field and counts the number of input elements on the page

Starting URL: https://te.com

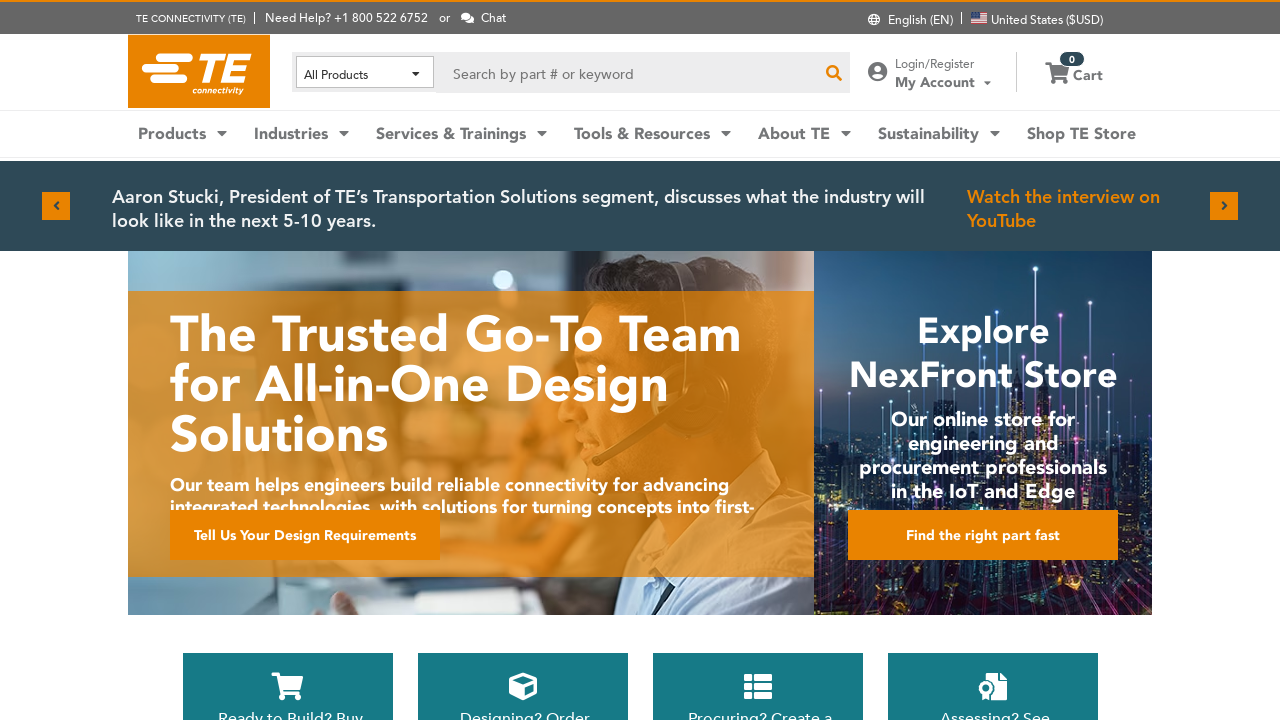

Filled search input field with 'click here to search' on #search-input
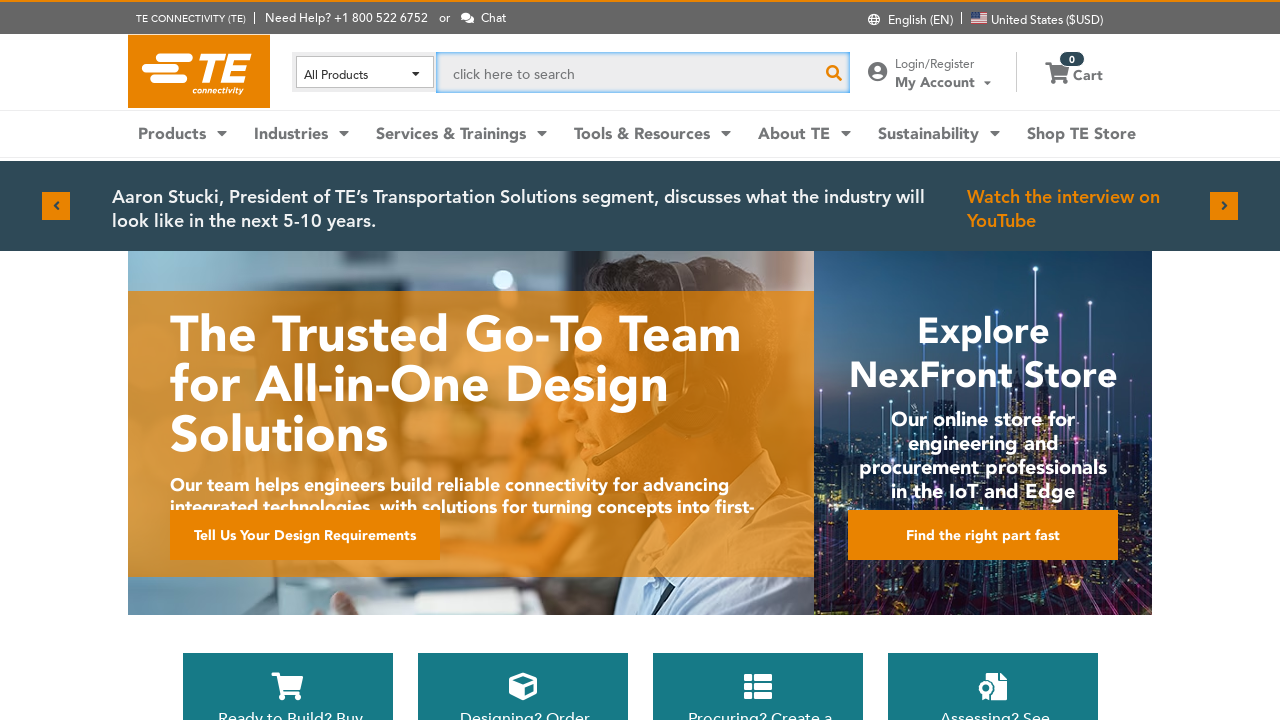

Waited for input elements to load on page
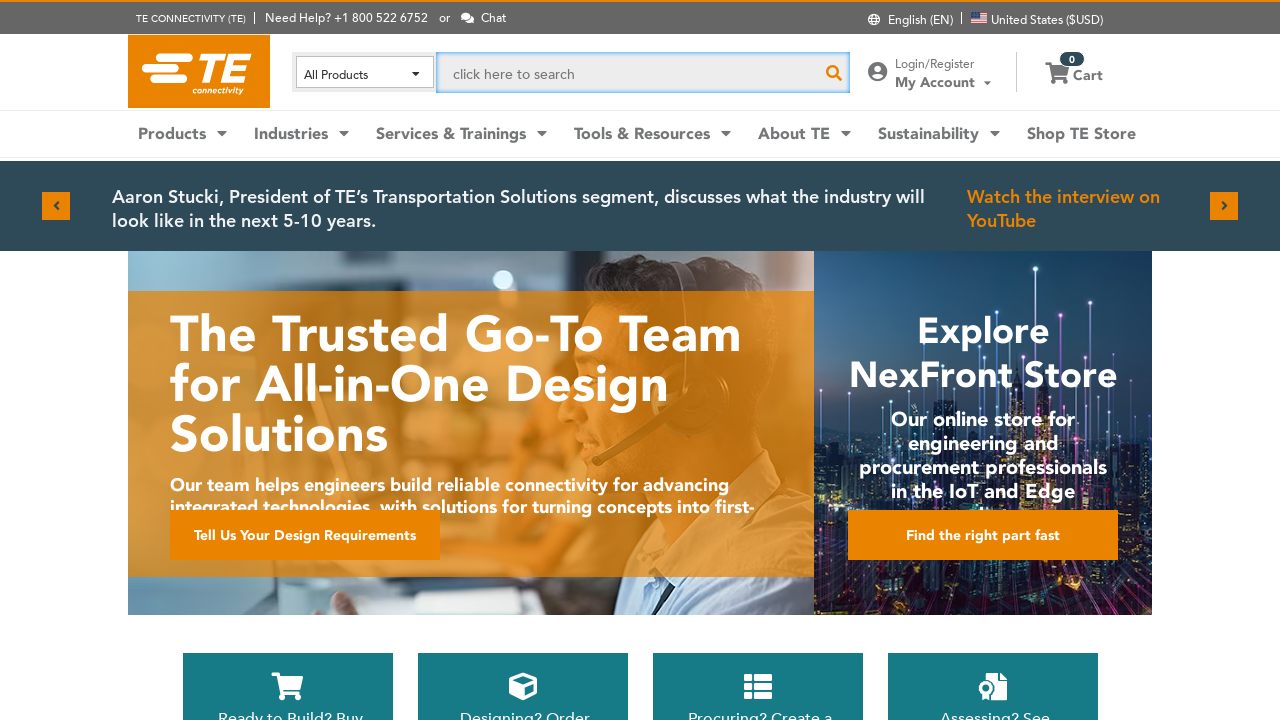

Counted 9 input elements on the page
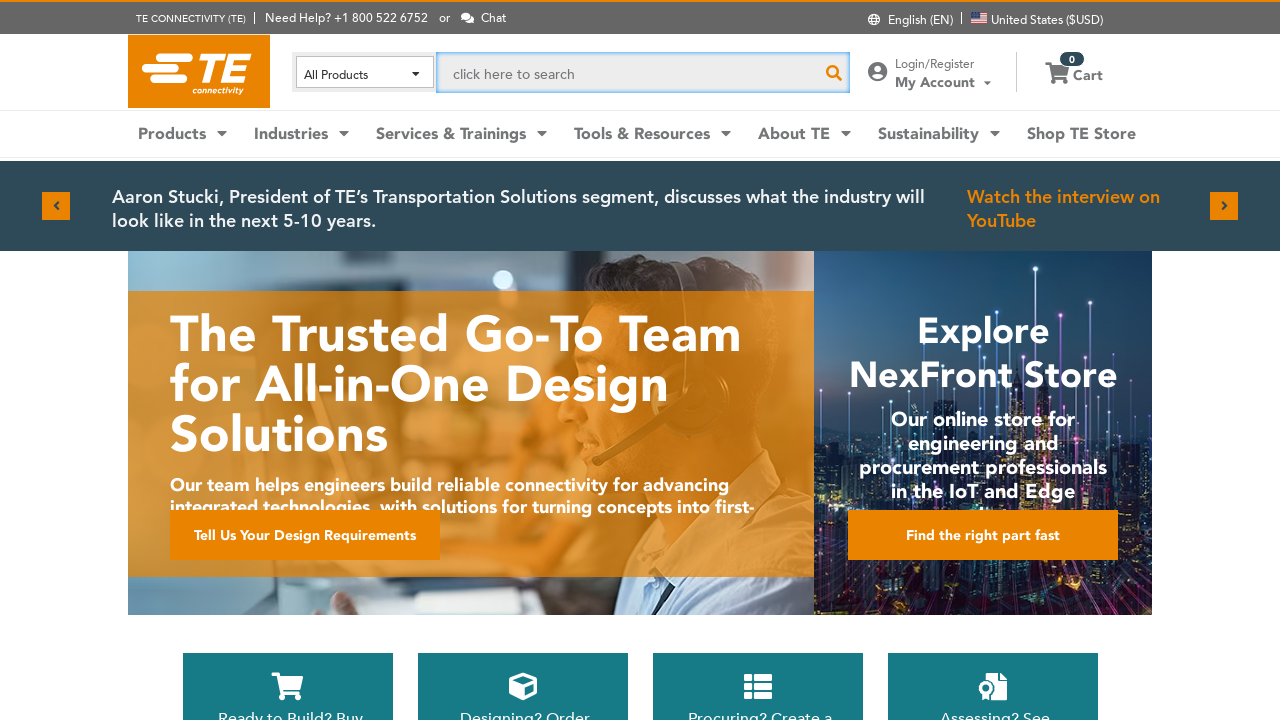

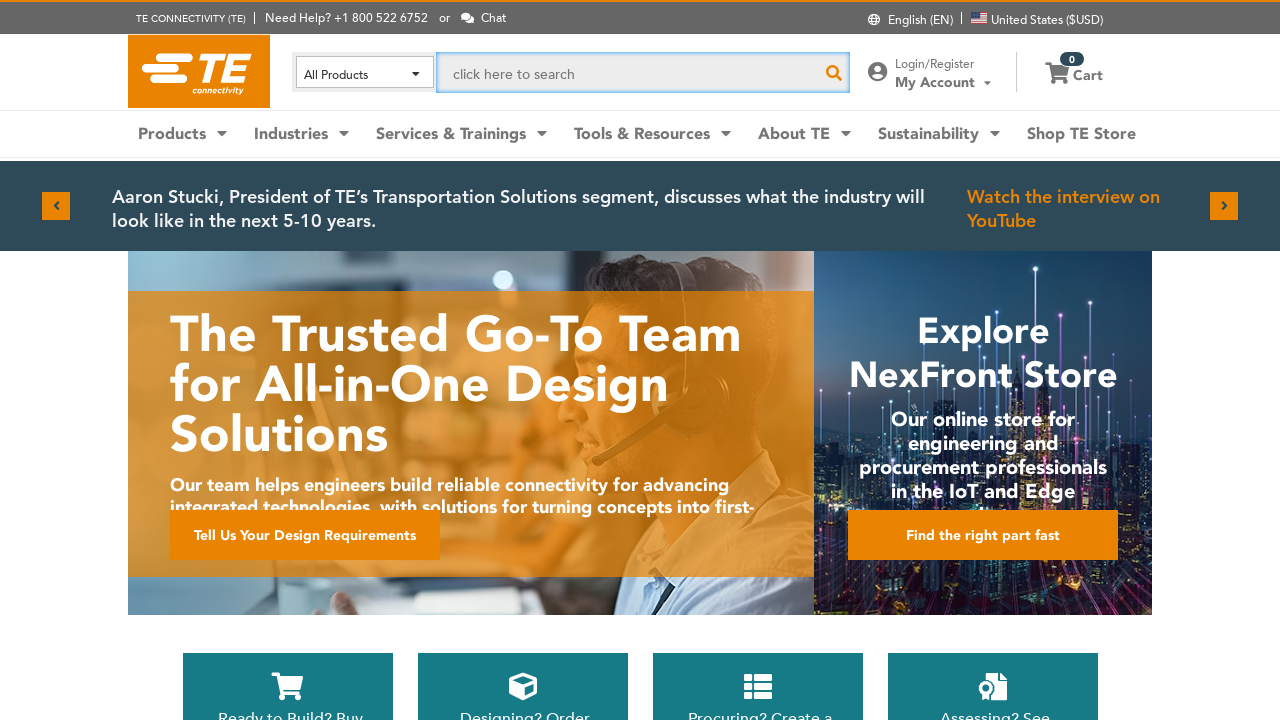